Tests product page functionality by clicking on a product from the homepage and verifying the product name is displayed on the product detail page.

Starting URL: https://www.demoblaze.com/

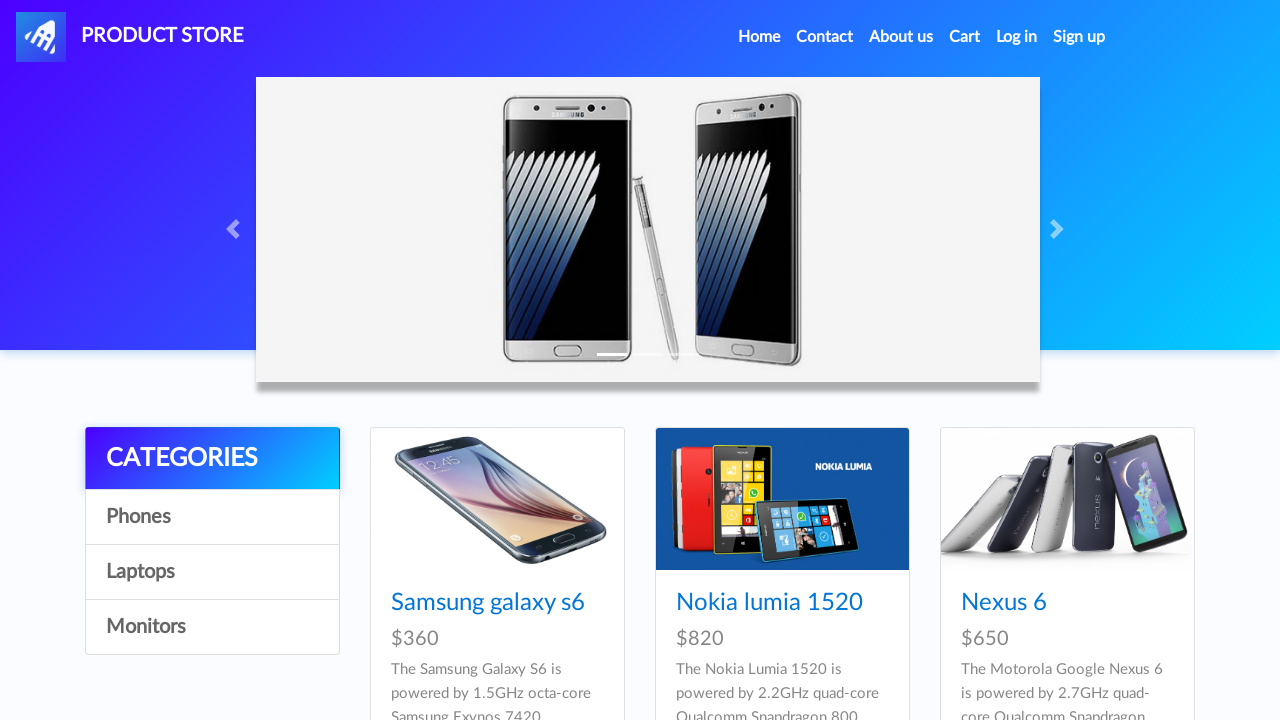

Waited for products to load on homepage
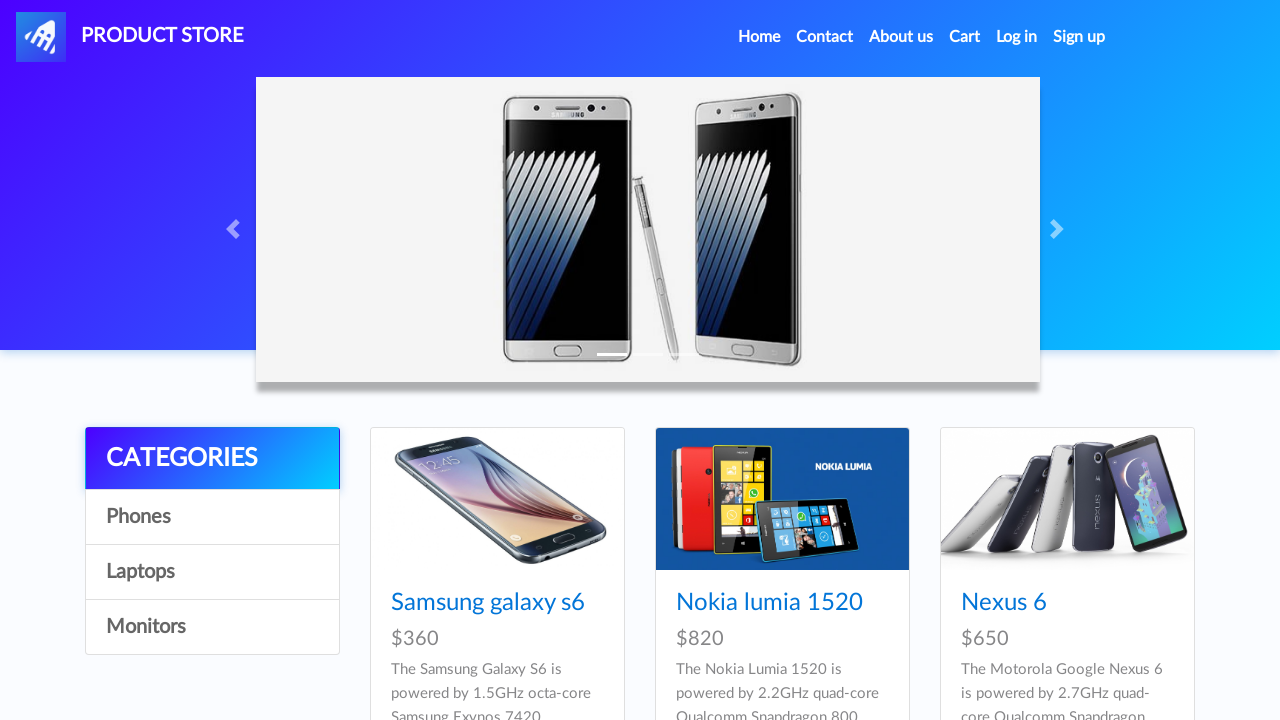

Clicked on the first product from homepage at (497, 603) on .card-title >> nth=0
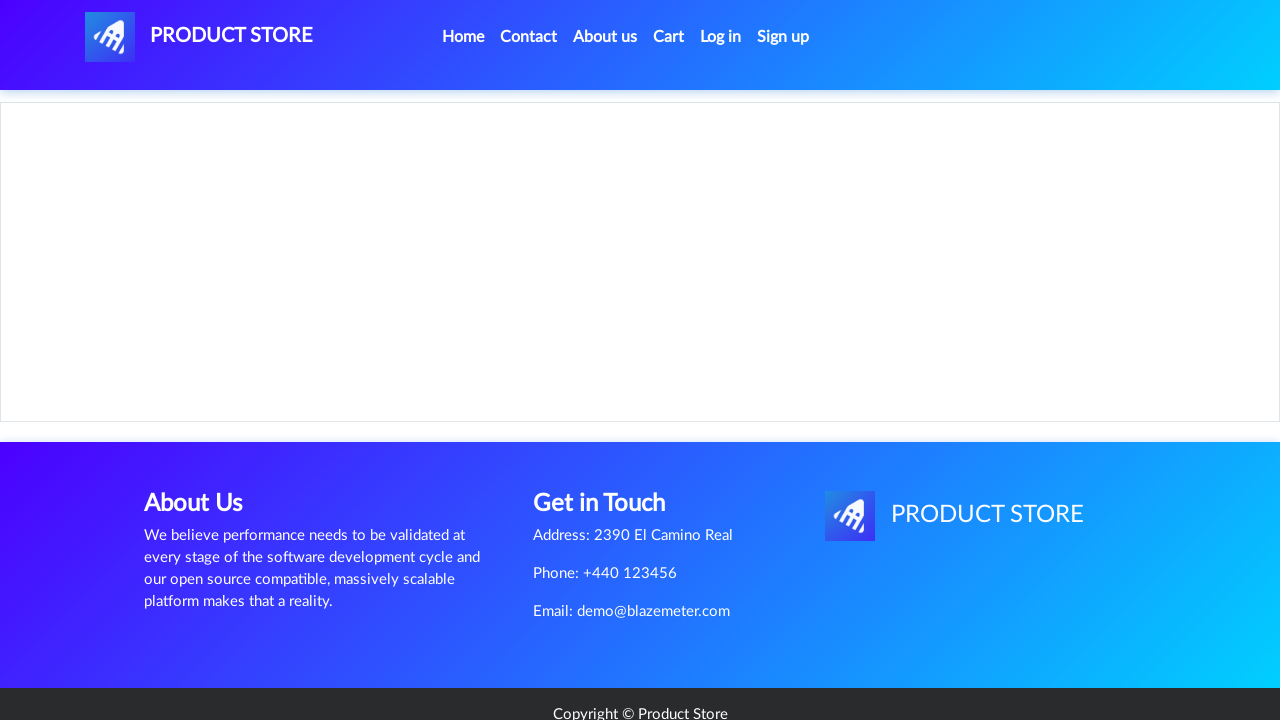

Product detail page loaded with product name element visible
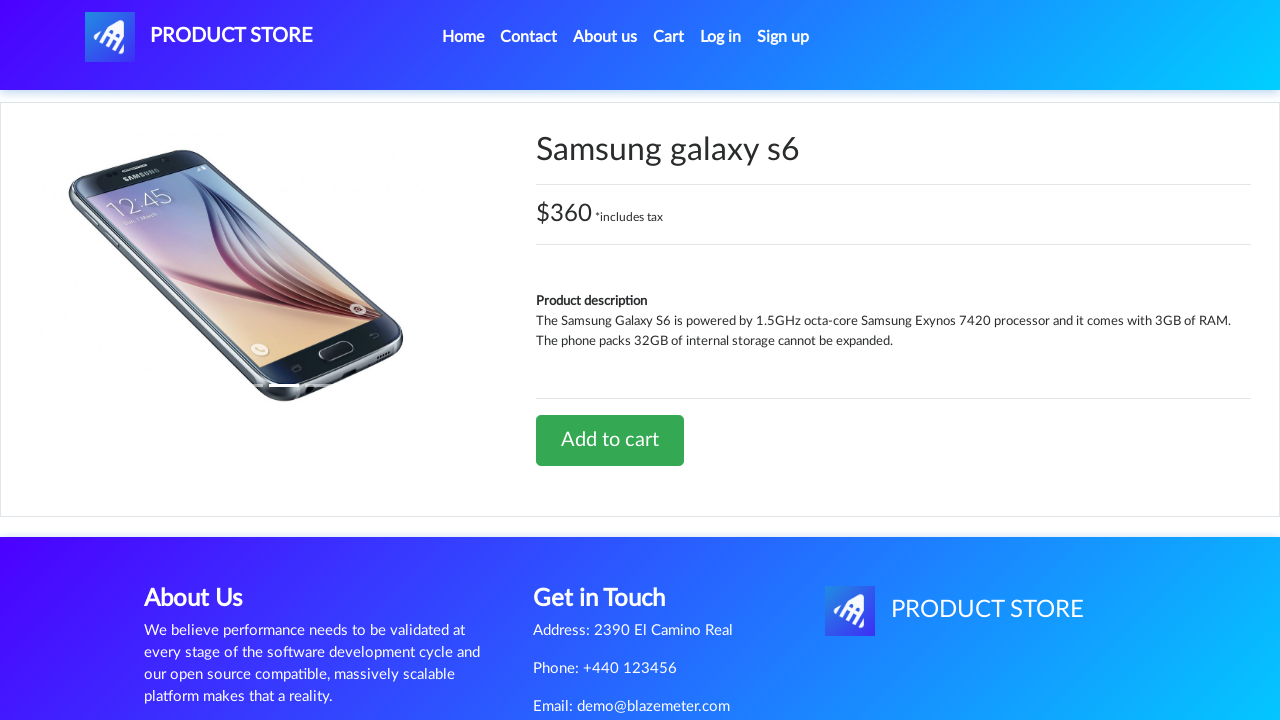

Located product name element on product detail page
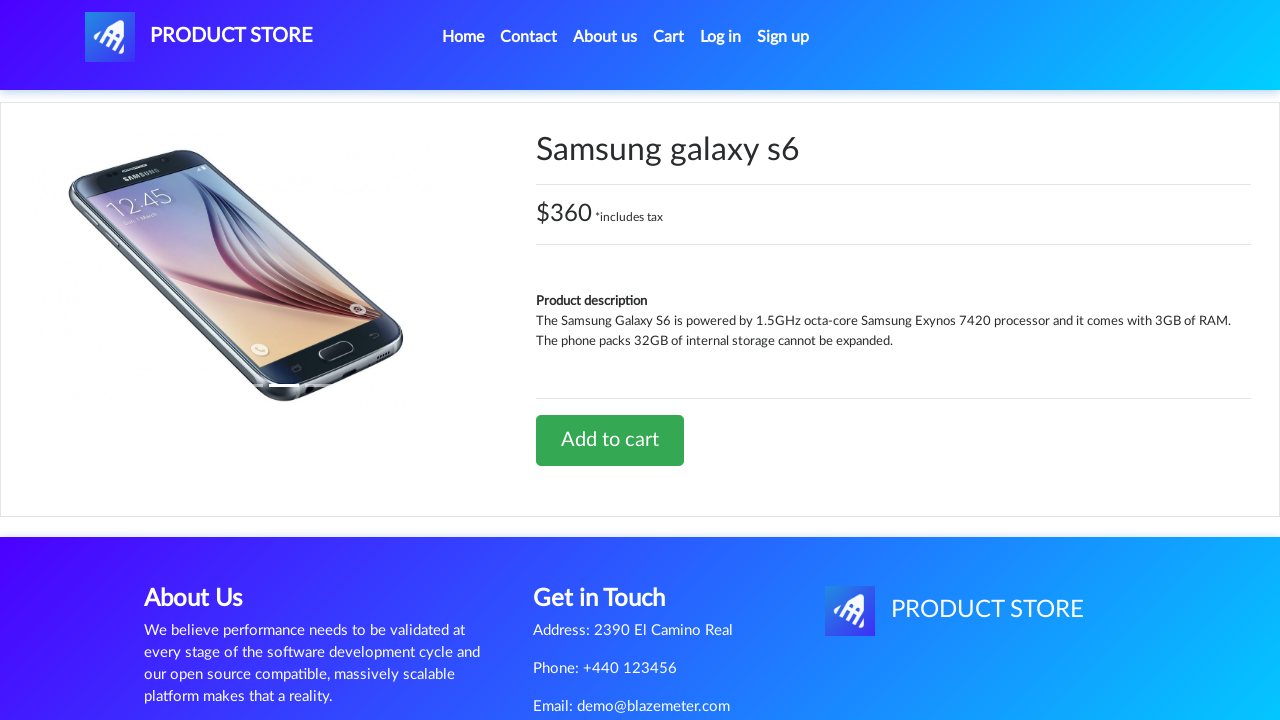

Verified product name is visible on product detail page
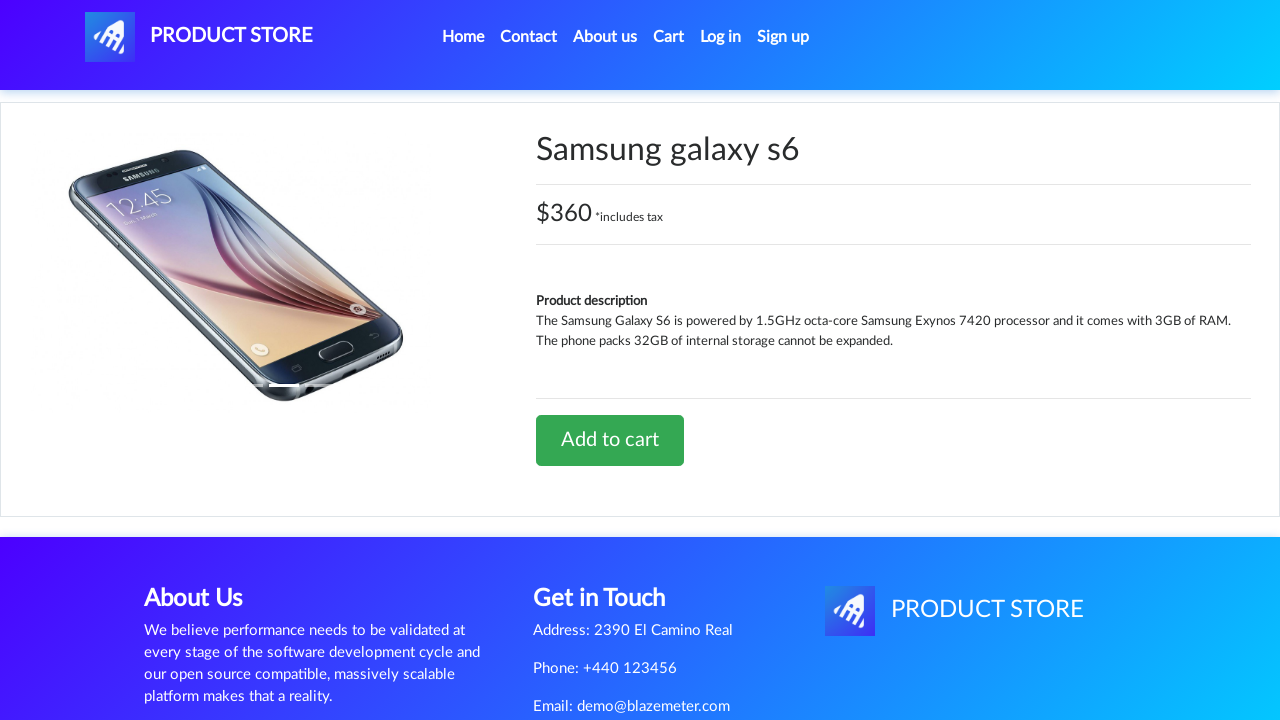

Verified product name contains text content
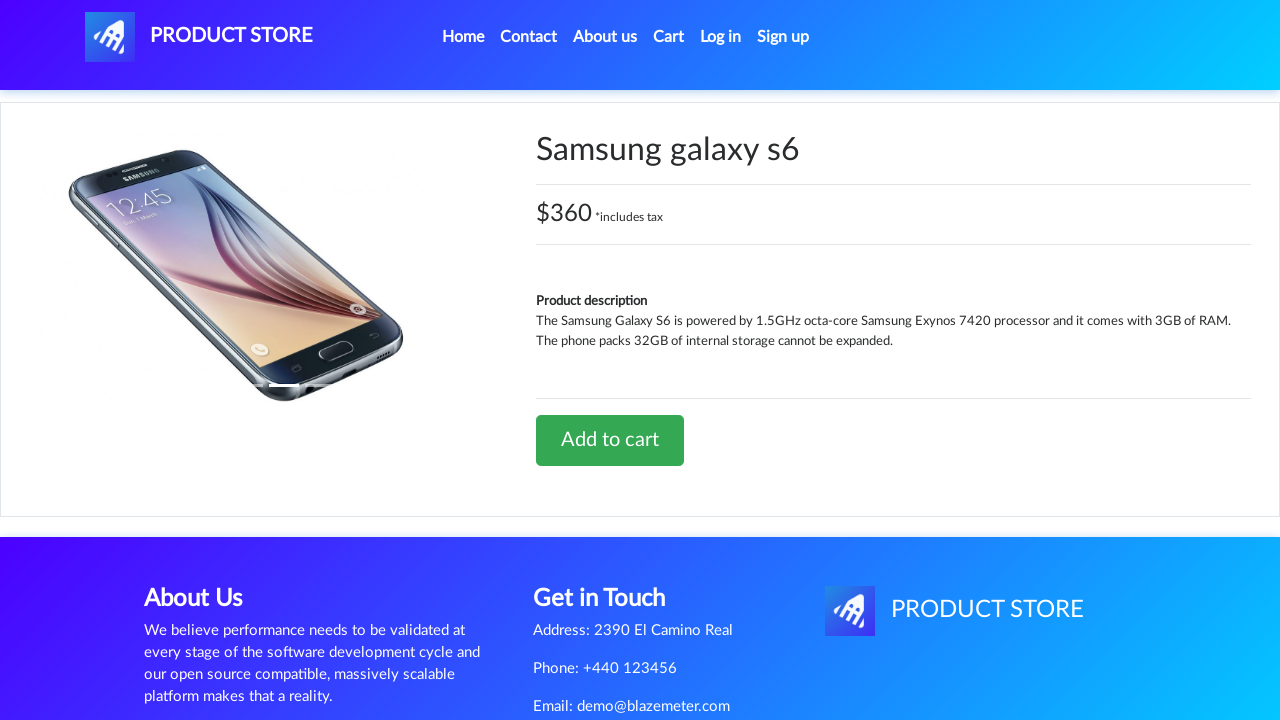

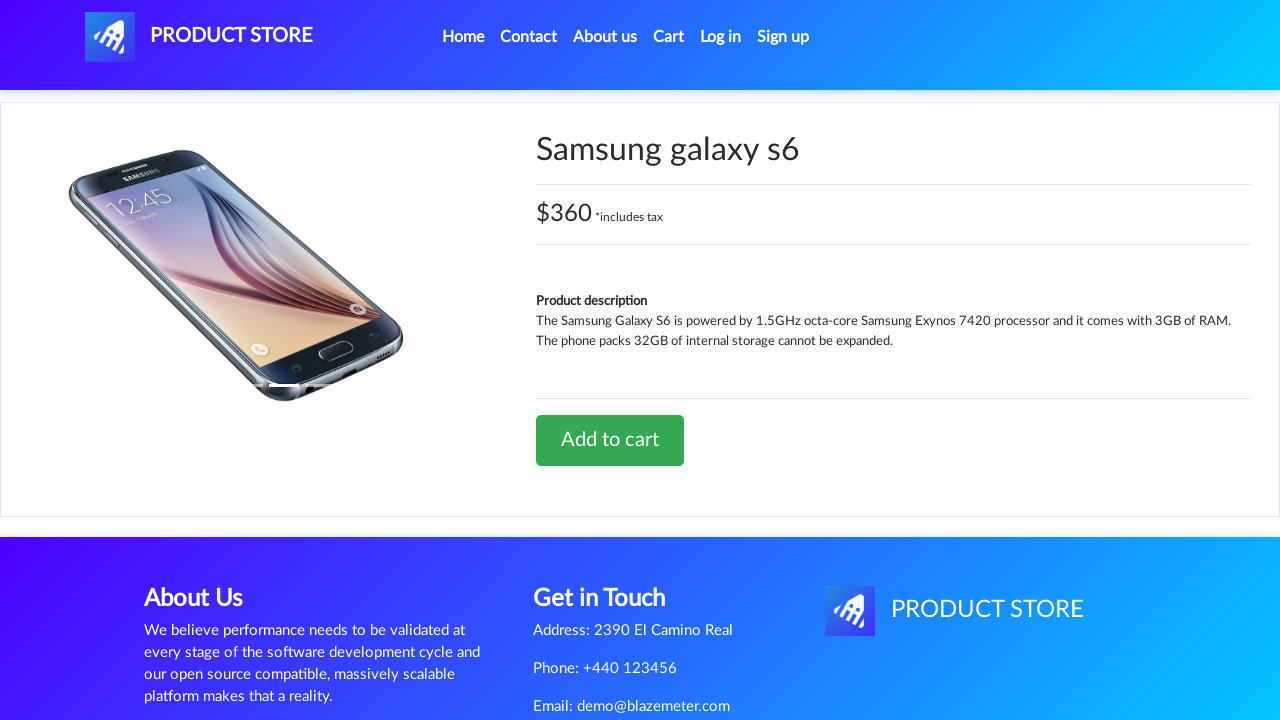